Tests a complete TodoMVC workflow including adding tasks, editing, completing/reopening tasks, filtering by status, canceling edits, deleting tasks, and clearing completed items.

Starting URL: https://todomvc4tasj.herokuapp.com/

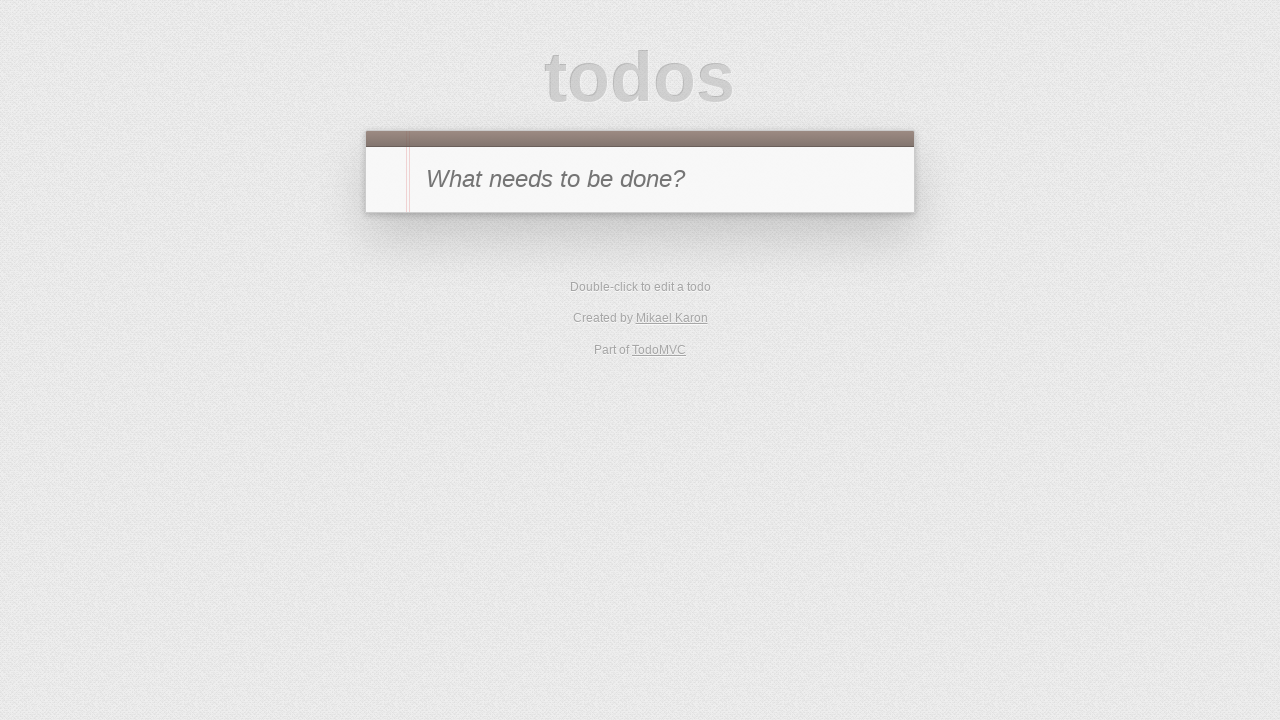

Filled new task input field with '1' on #new-todo
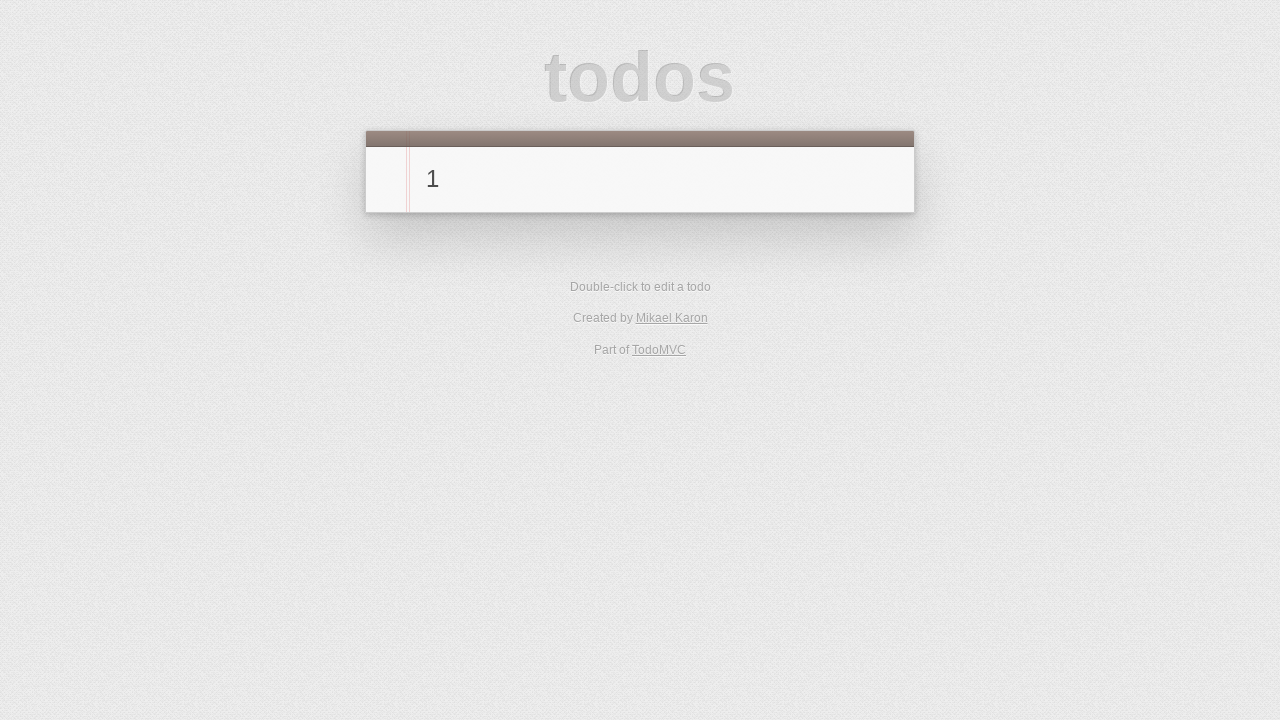

Pressed Enter to add task '1' on #new-todo
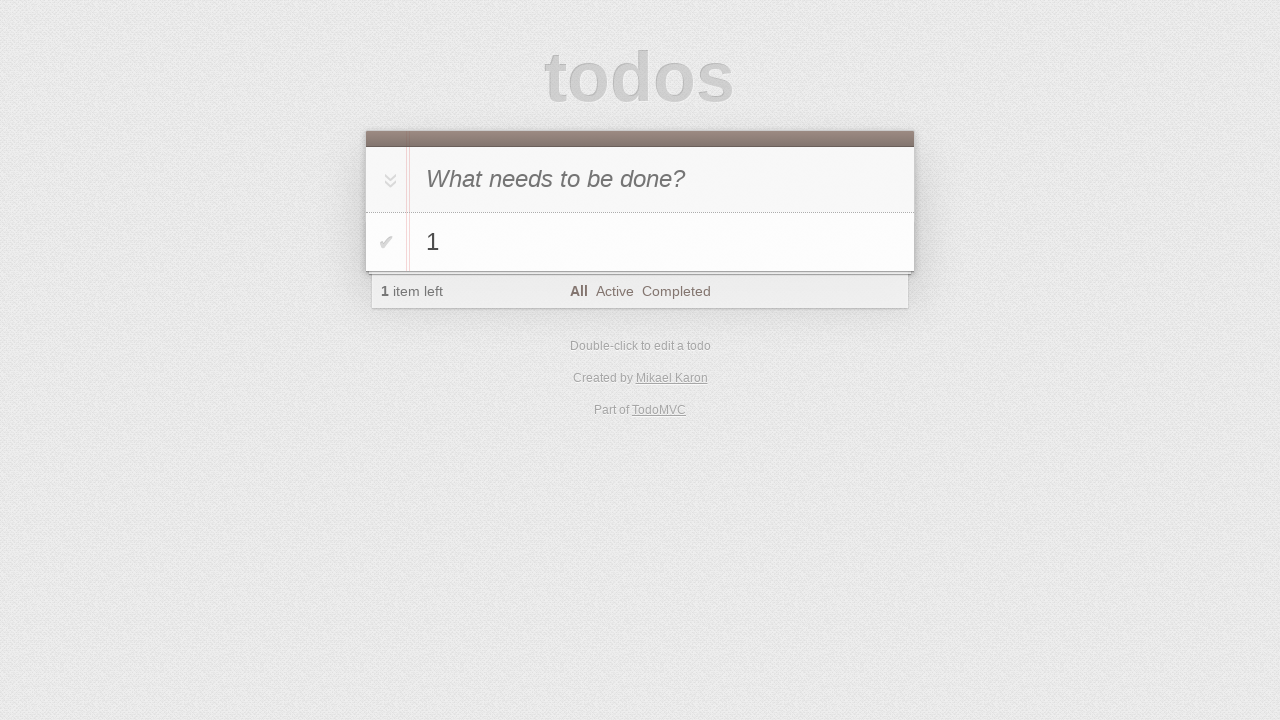

Double-clicked task '1' to enter edit mode at (640, 242) on #todo-list li:has-text('1')
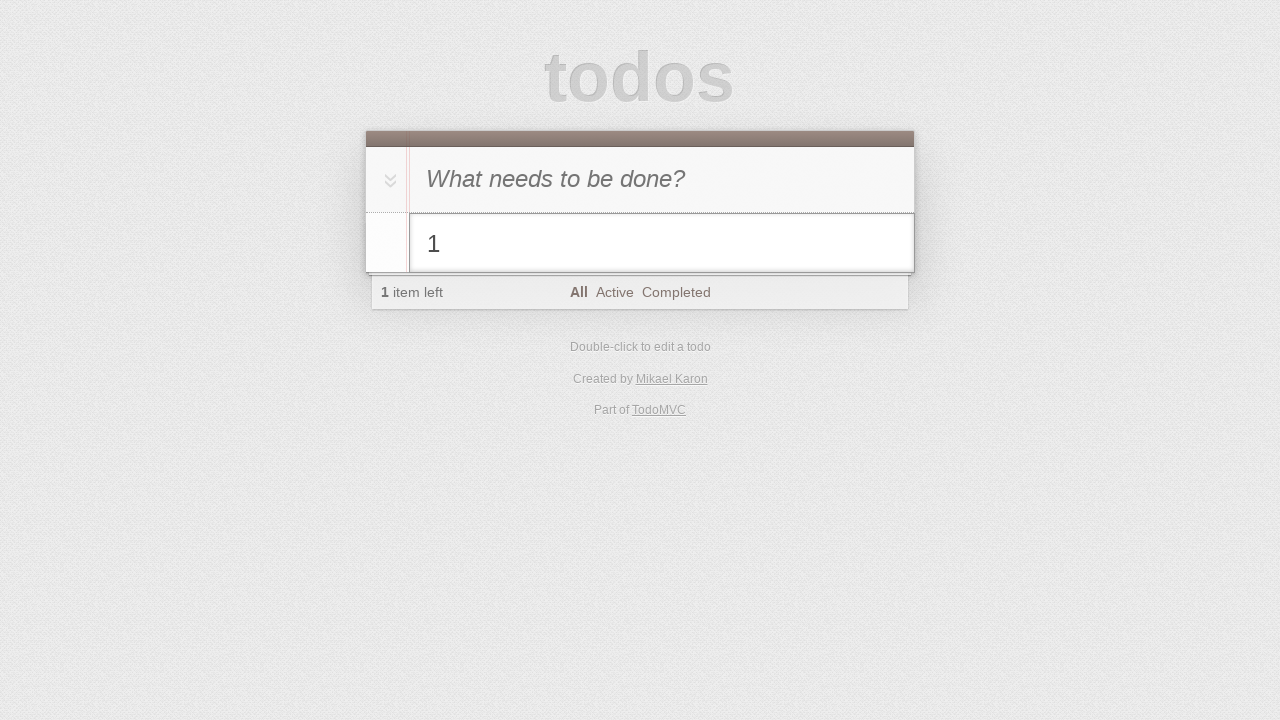

Filled edit field with '1 edited' on #todo-list li.editing .edit
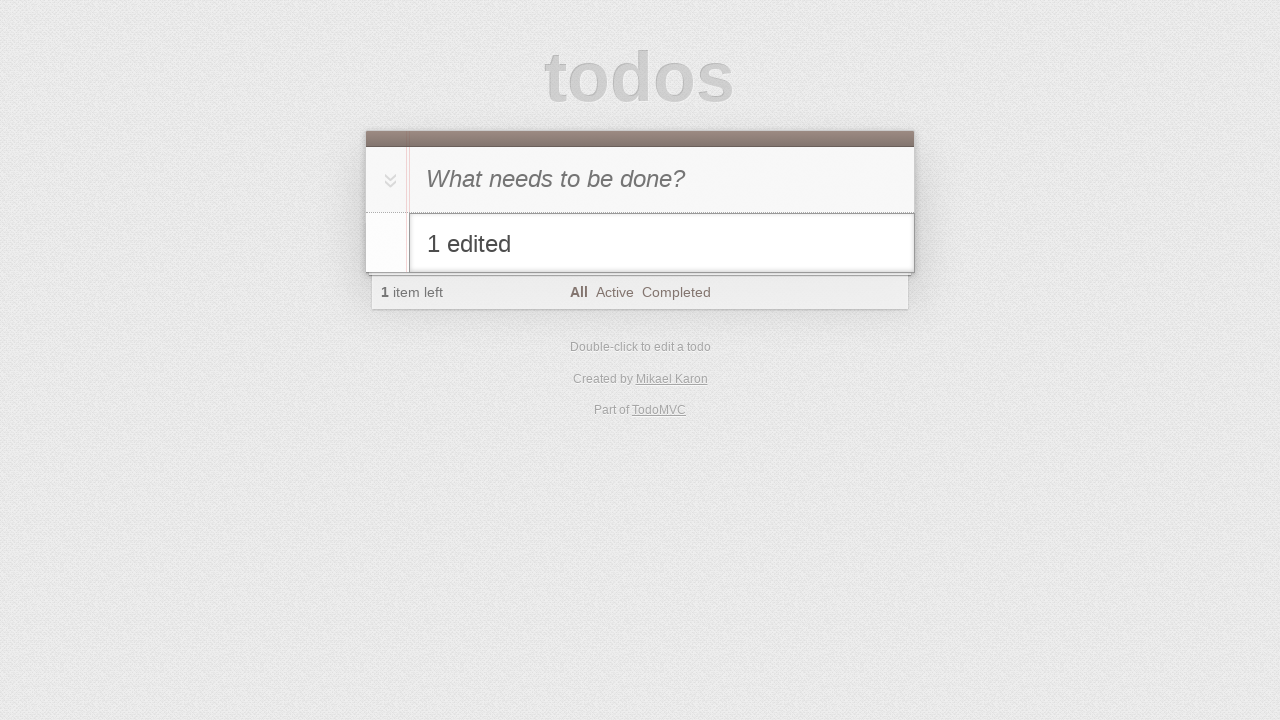

Pressed Enter to confirm edit of task to '1 edited' on #todo-list li.editing .edit
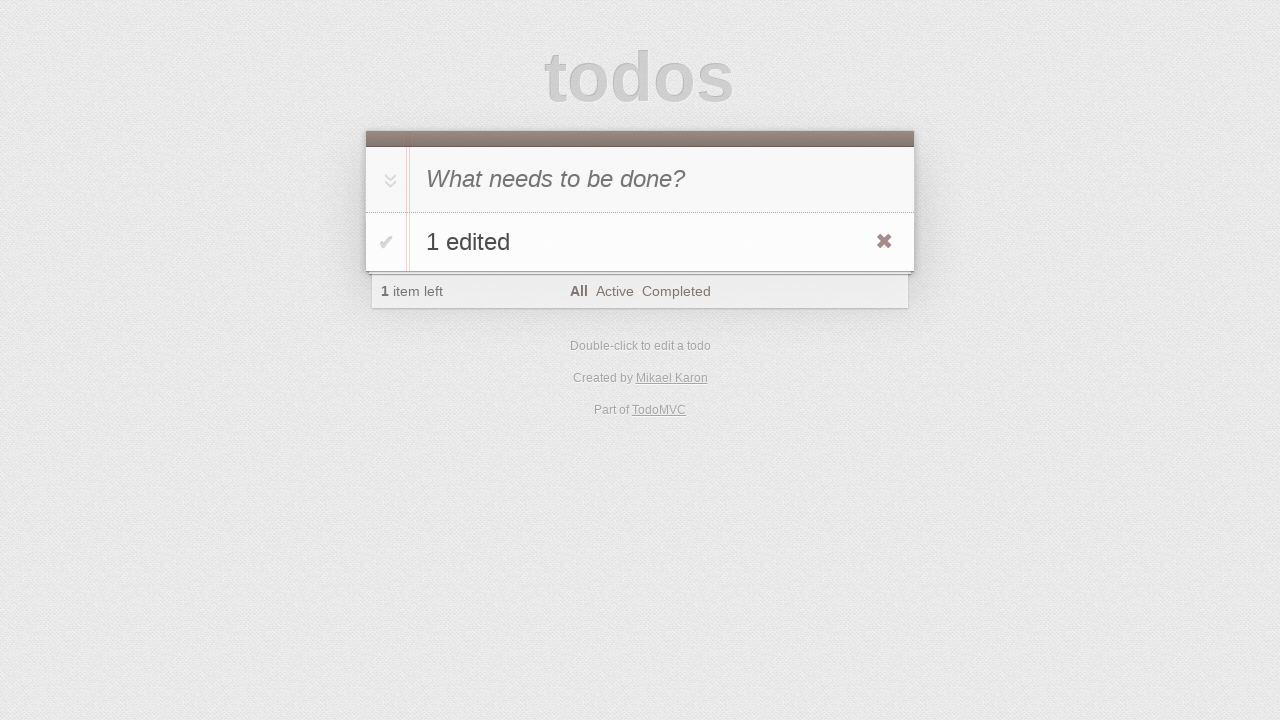

Clicked toggle to mark task '1 edited' as completed at (386, 242) on #todo-list li:has-text('1 edited') .toggle
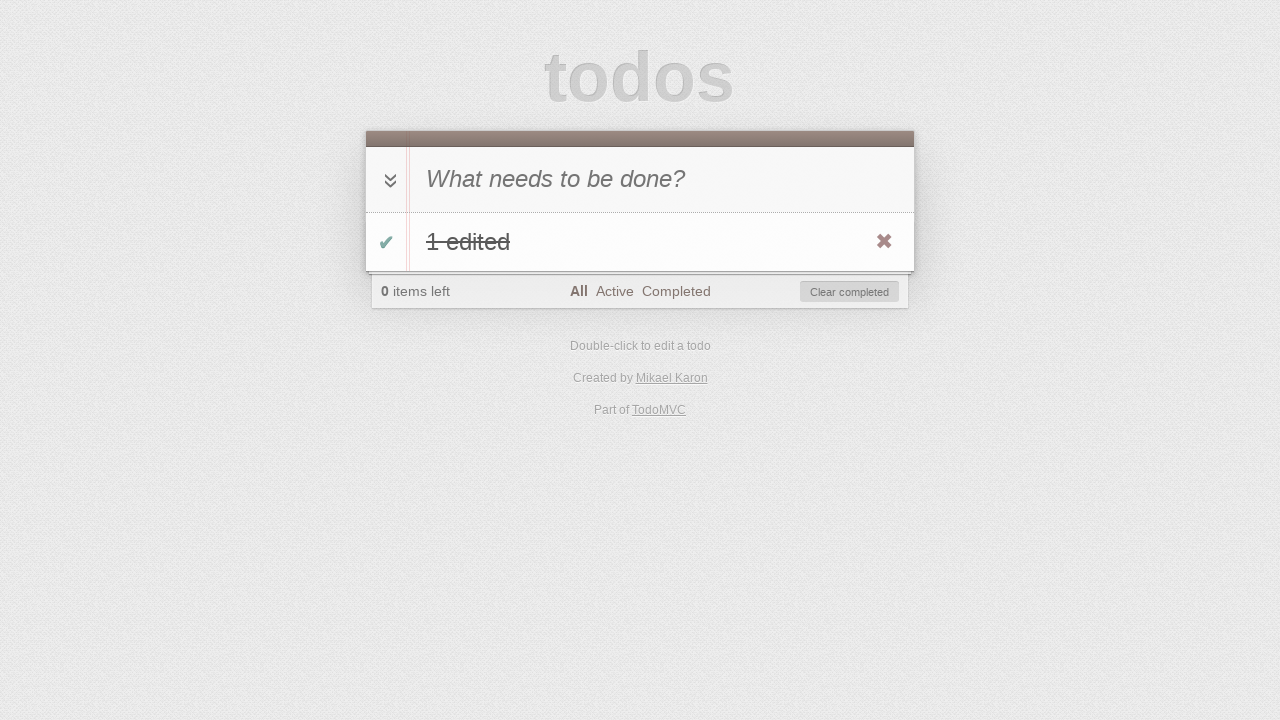

Clicked 'Completed' filter to view completed tasks at (676, 291) on a:text('Completed')
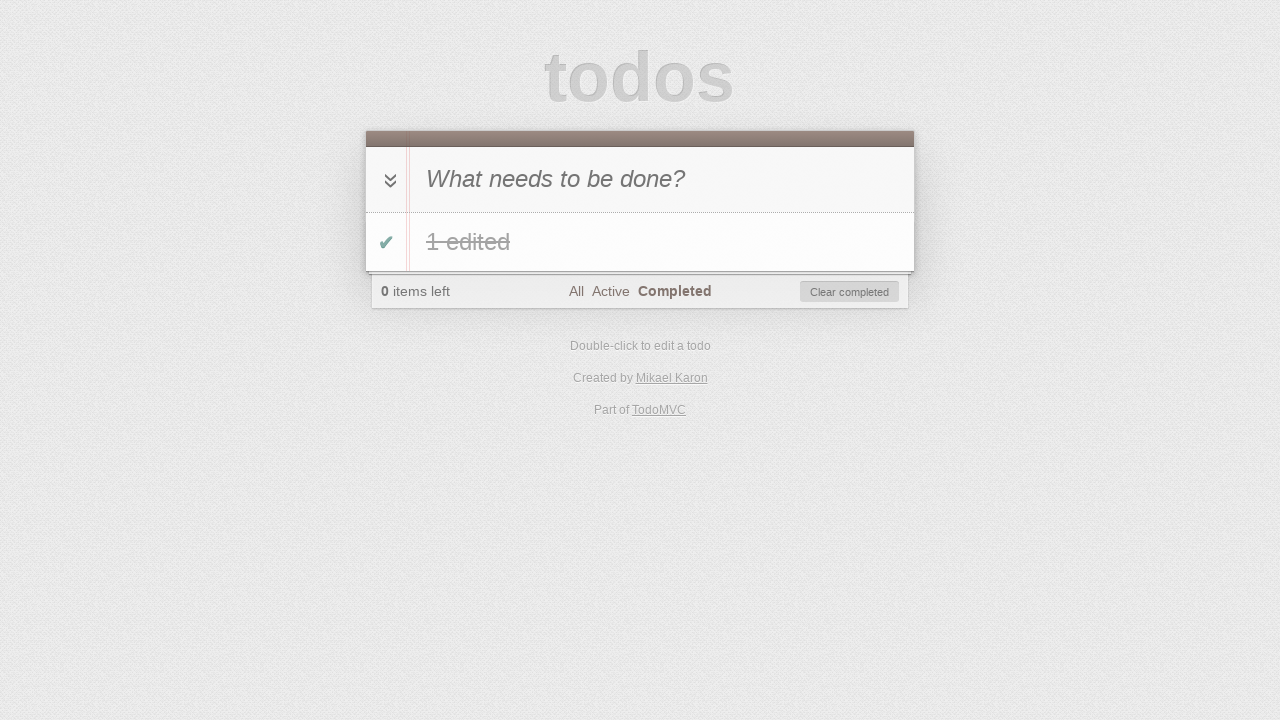

Clicked toggle to reopen task '1 edited' at (386, 242) on #todo-list li:has-text('1 edited') .toggle
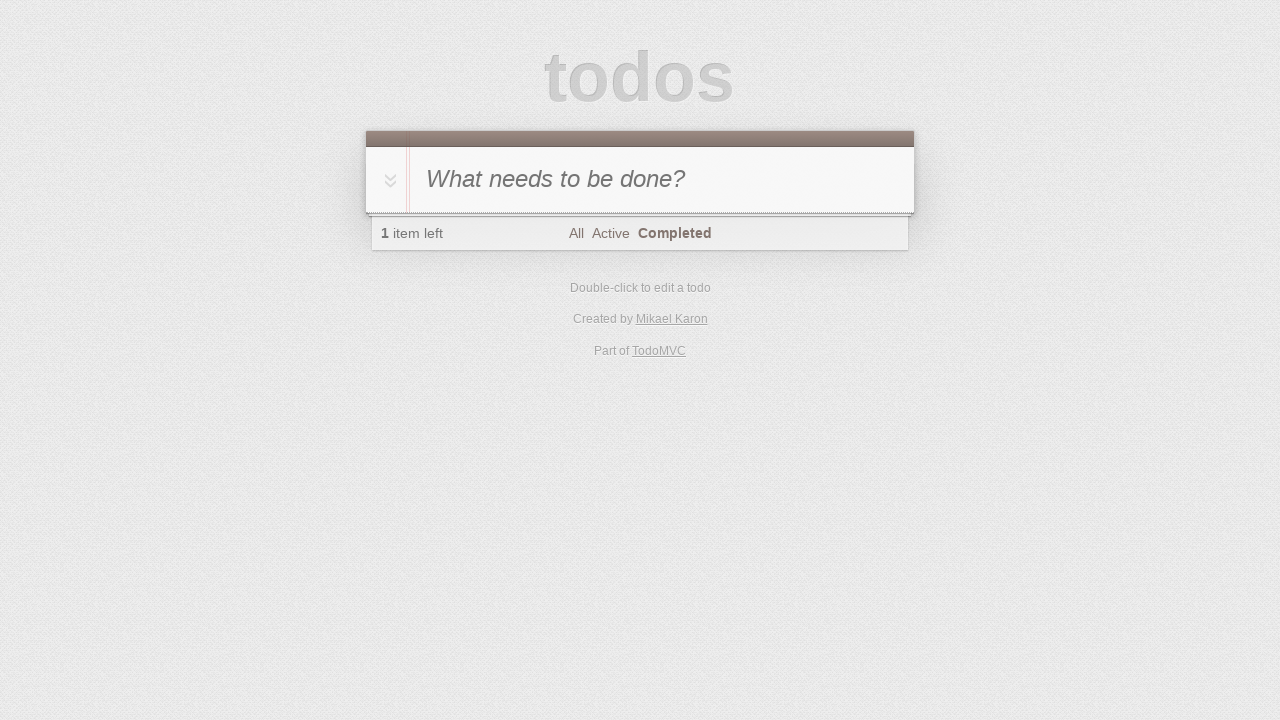

Clicked 'Active' filter to view active tasks at (610, 233) on a:text('Active')
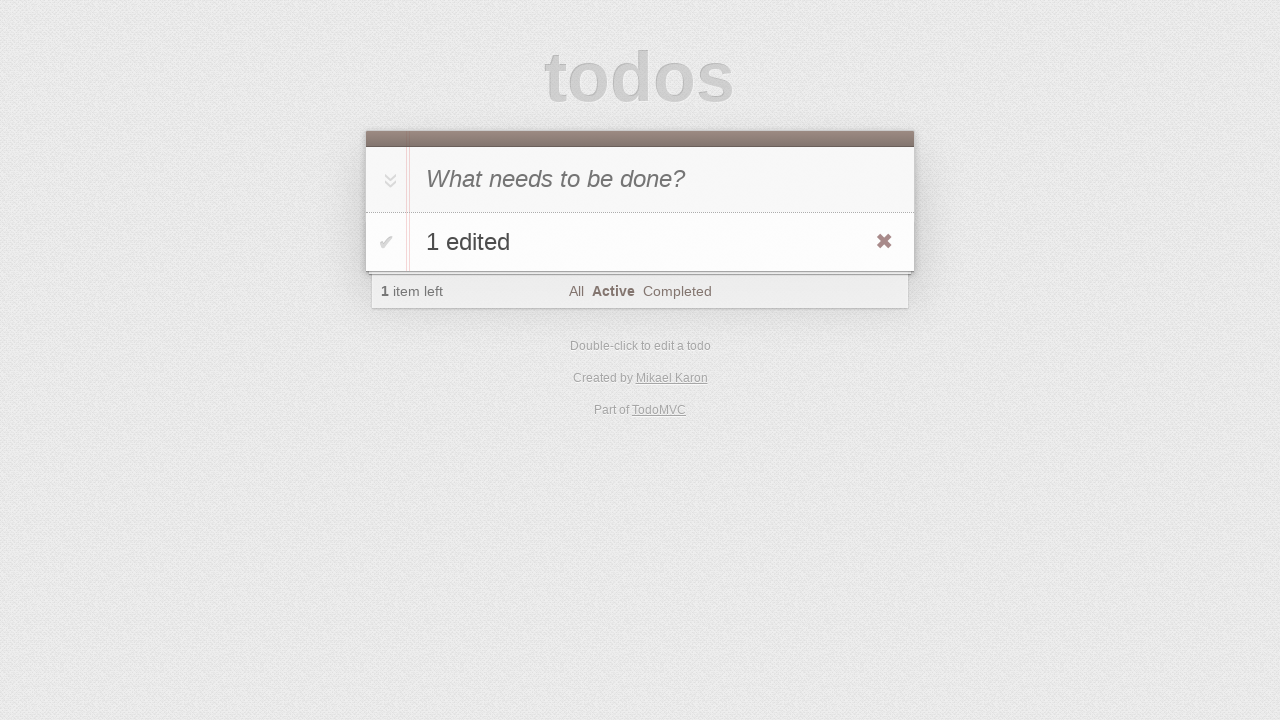

Filled new task input field with '2' on #new-todo
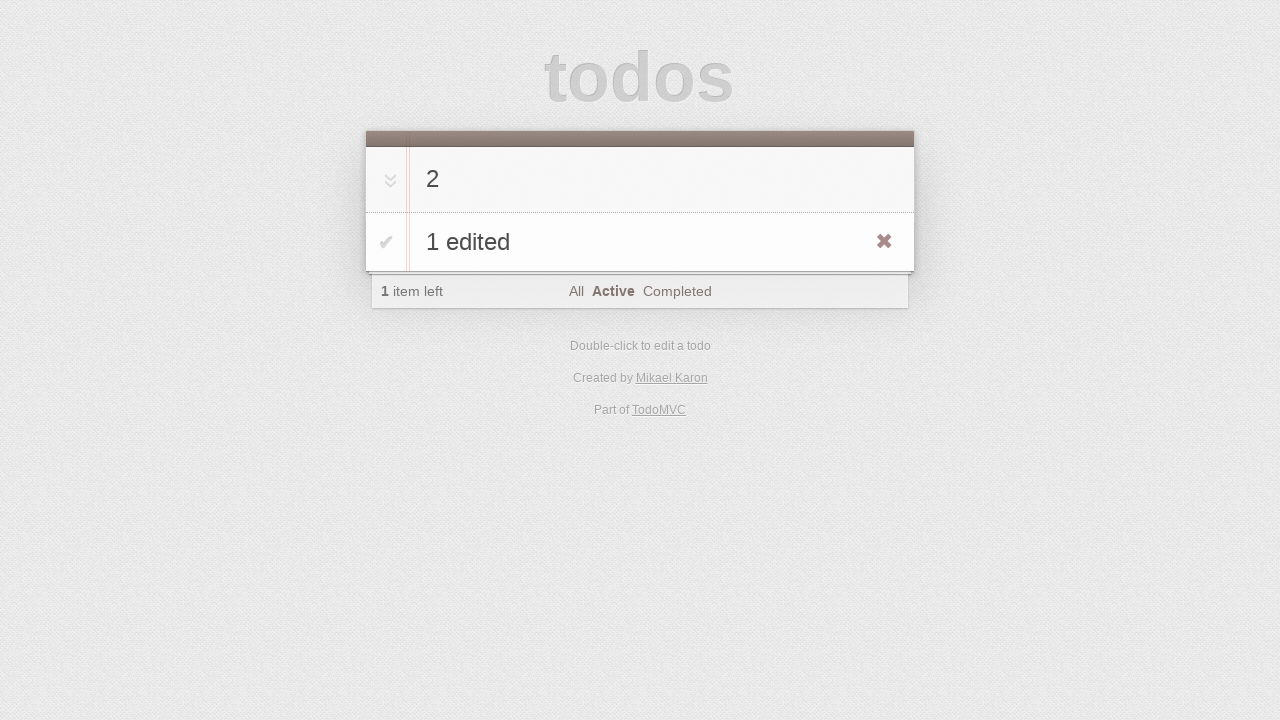

Pressed Enter to add task '2' on #new-todo
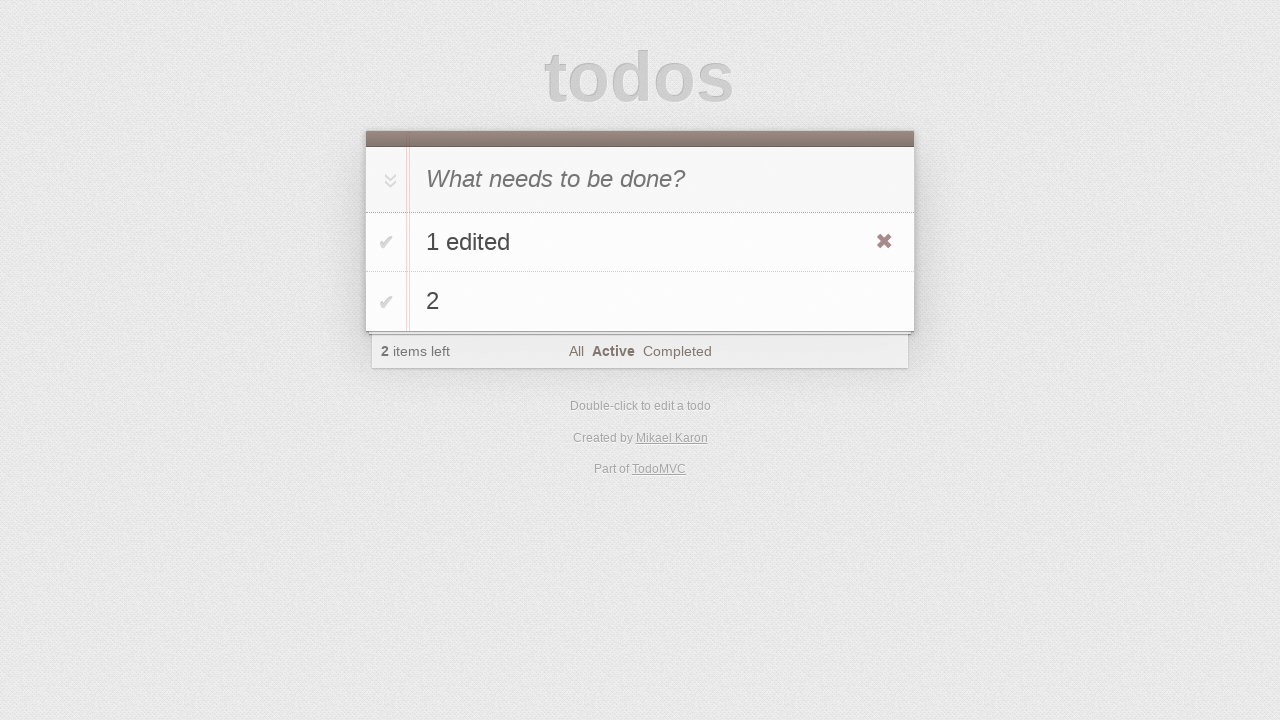

Double-clicked task '2' to enter edit mode at (640, 302) on #todo-list li:has-text('2')
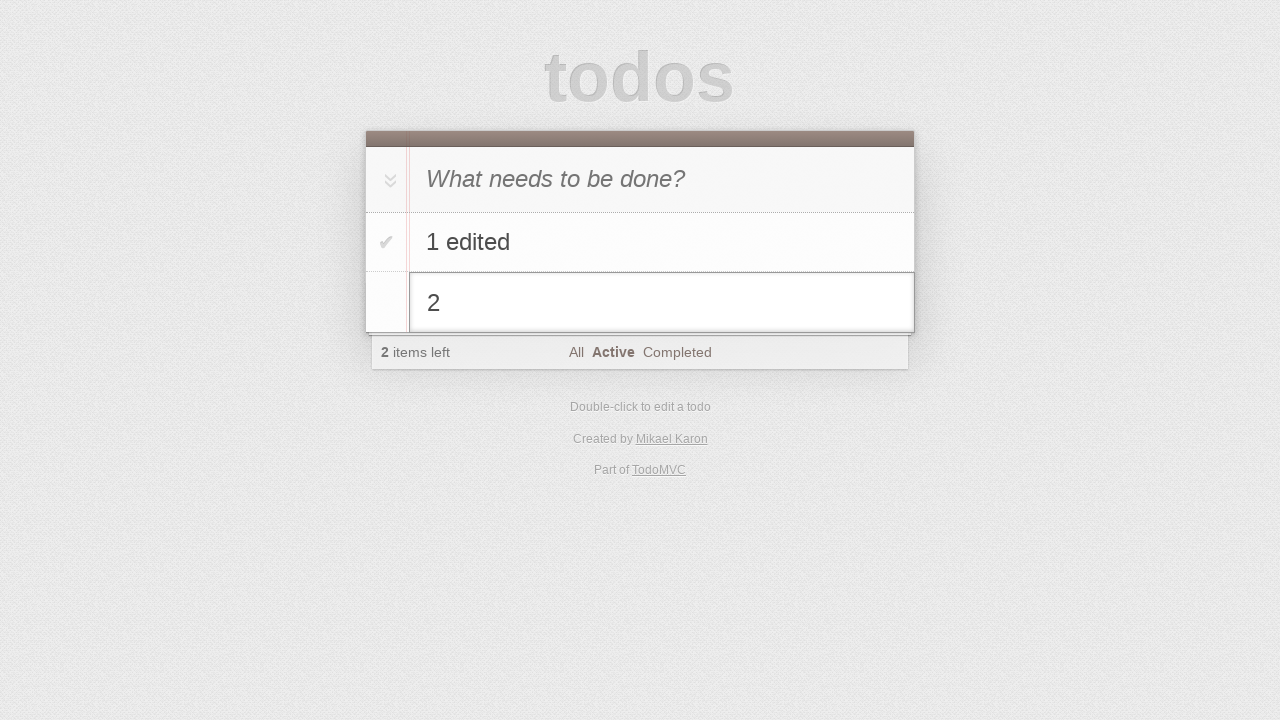

Filled edit field with '2 edited' on #todo-list li.editing .edit
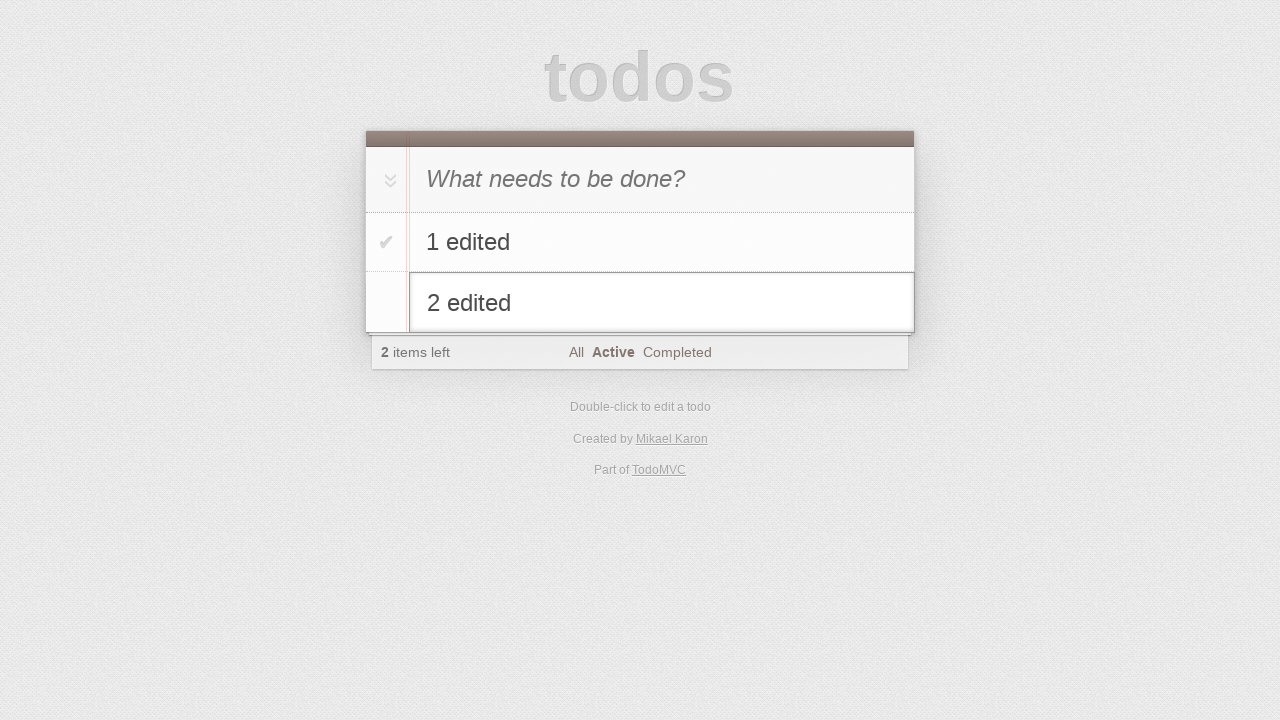

Pressed Escape to cancel edit of task '2' on #todo-list li.editing .edit
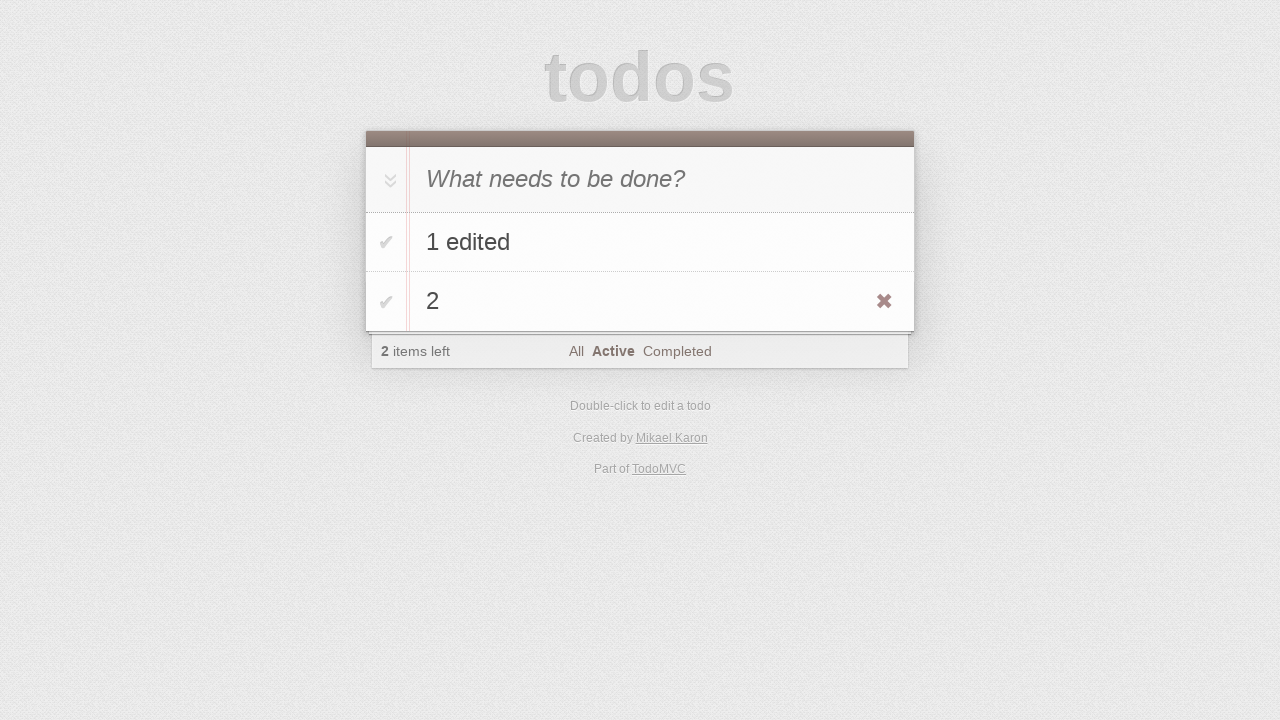

Hovered over task '1 edited' to reveal delete button at (640, 242) on #todo-list li:has-text('1 edited')
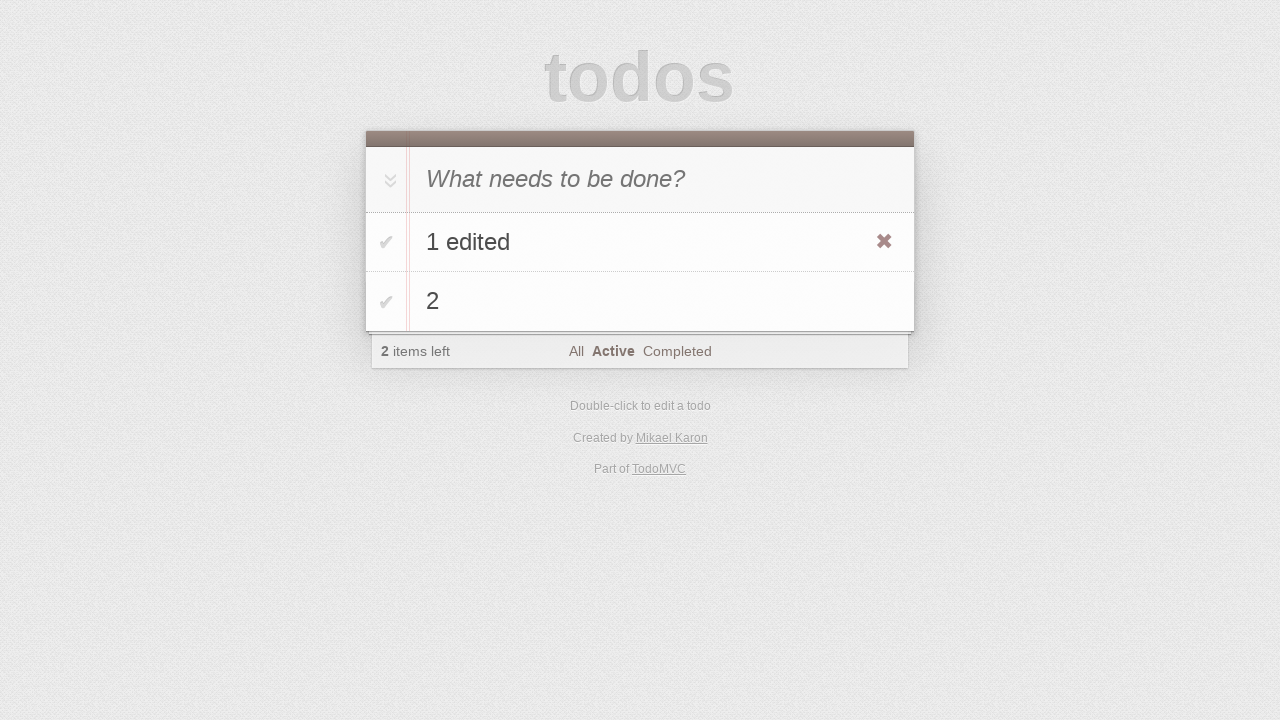

Clicked delete button to remove task '1 edited' at (884, 242) on #todo-list li:has-text('1 edited') .destroy
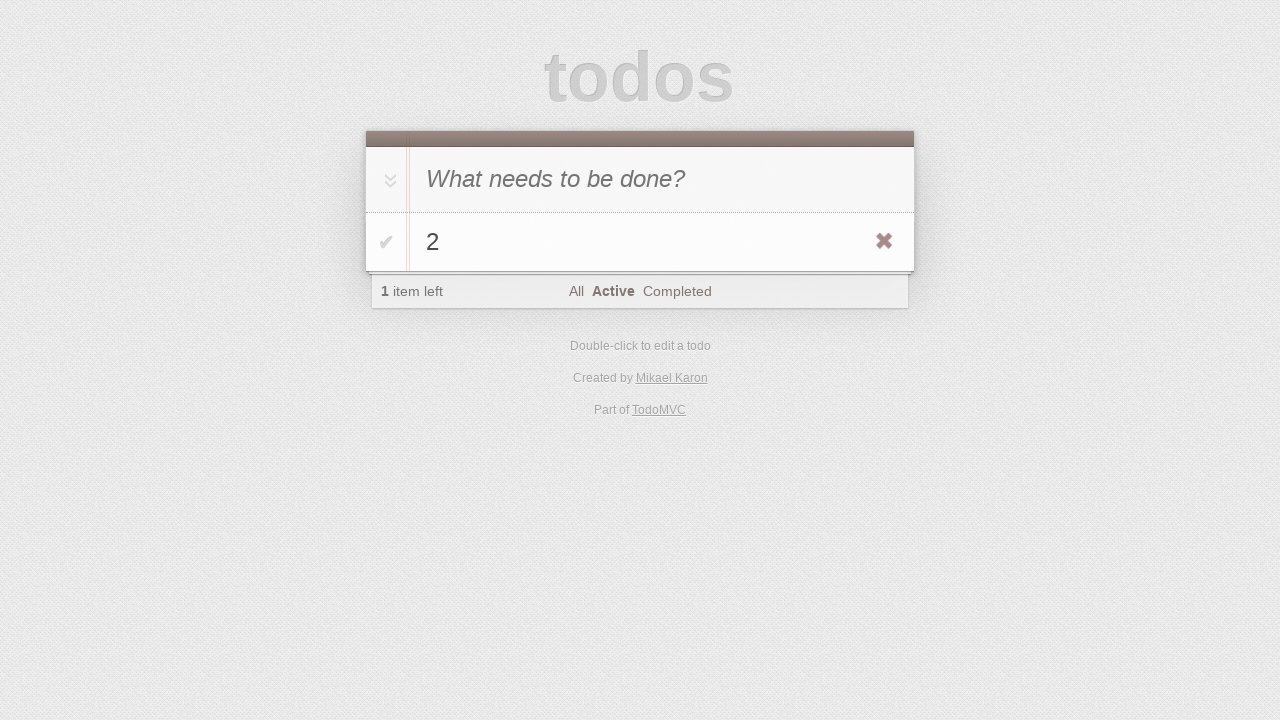

Clicked toggle-all to mark all remaining tasks as completed at (388, 180) on #toggle-all
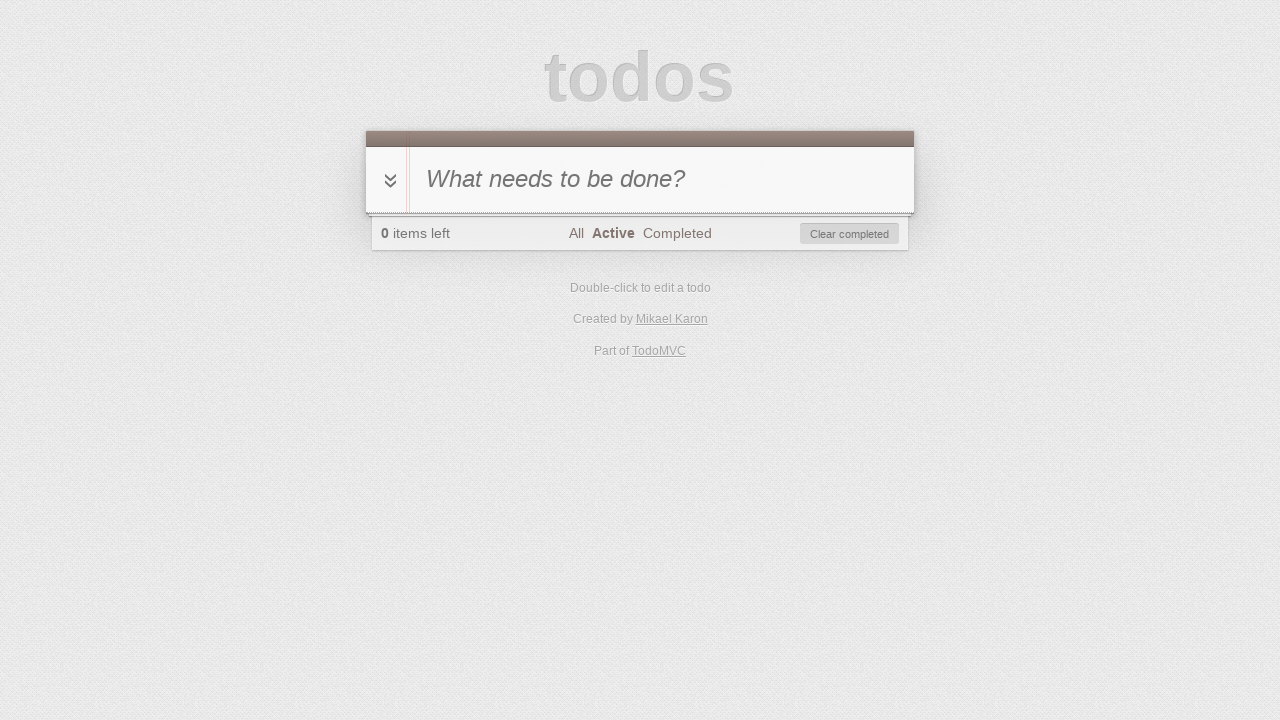

Clicked 'All' filter to view all tasks at (576, 233) on a:text('All')
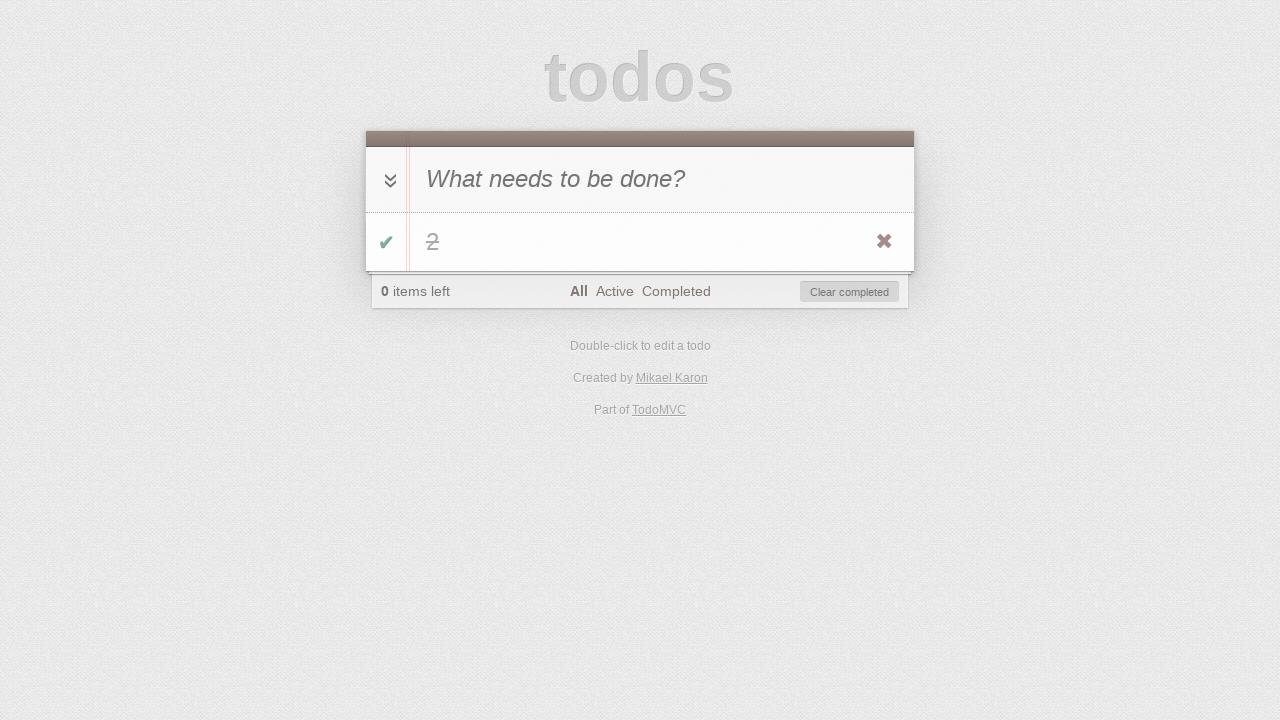

Clicked 'Clear completed' to remove all completed tasks at (850, 292) on #clear-completed
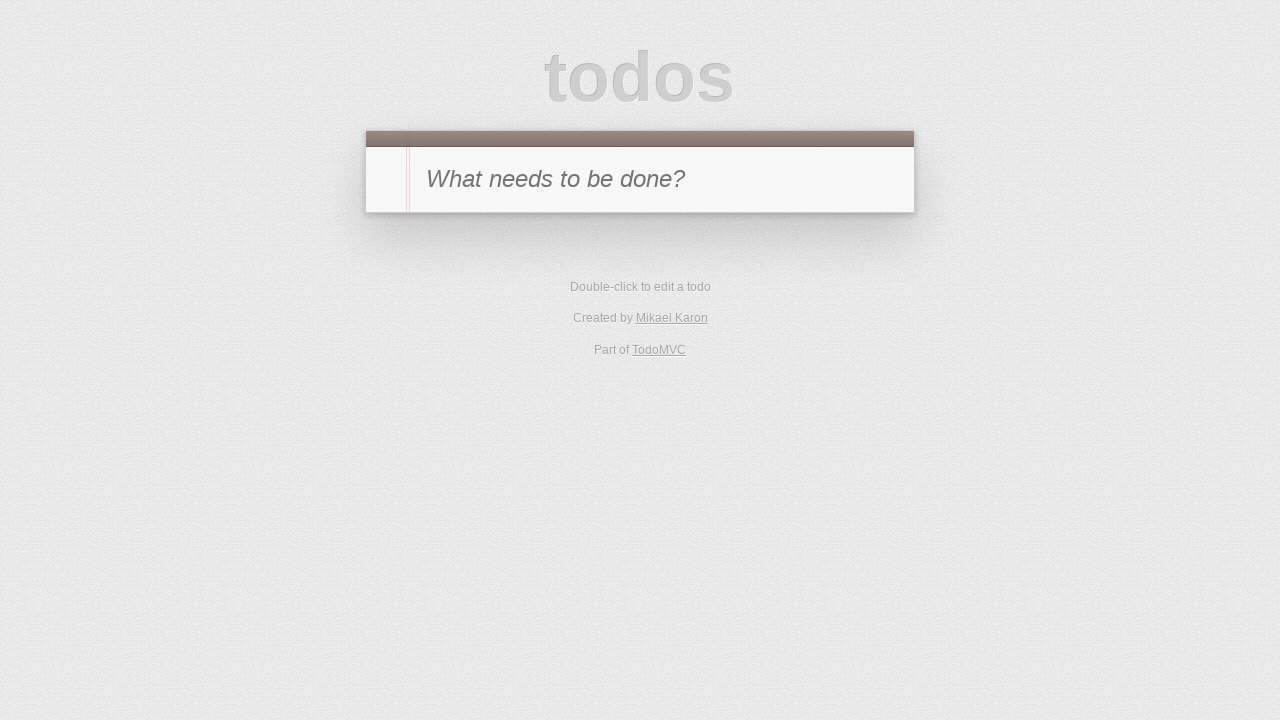

Verified that all task items have been removed from the list
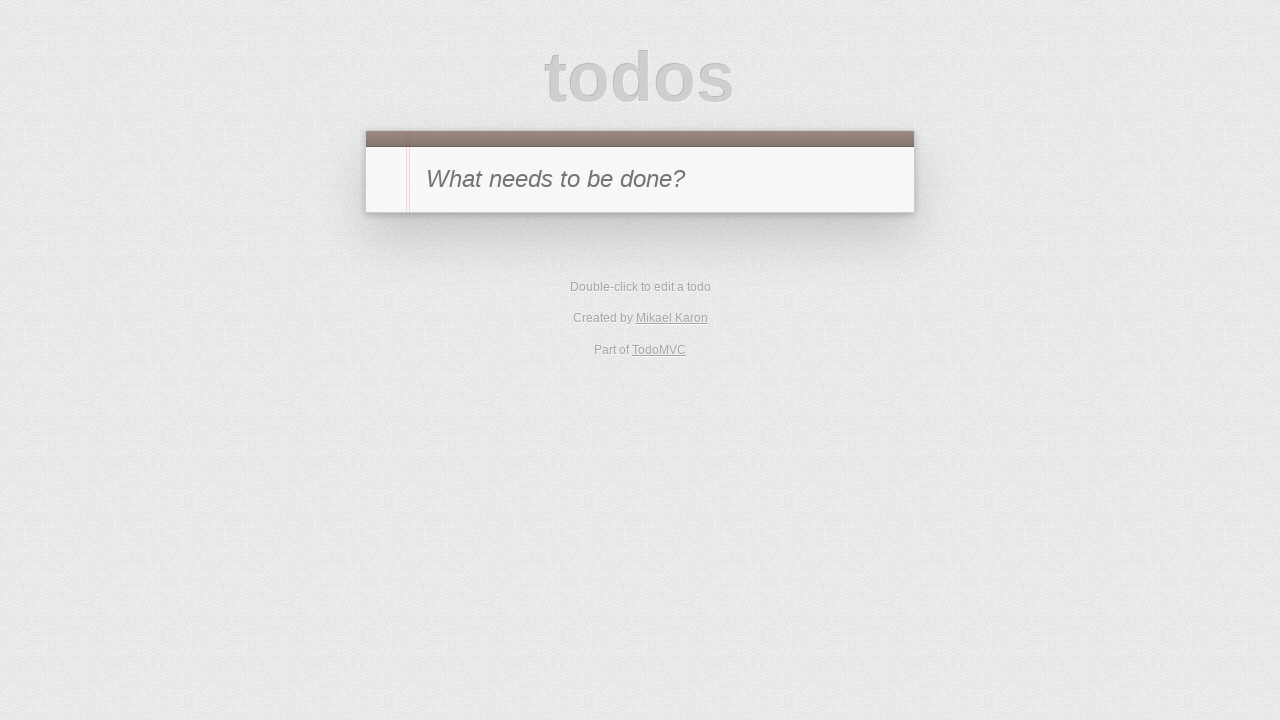

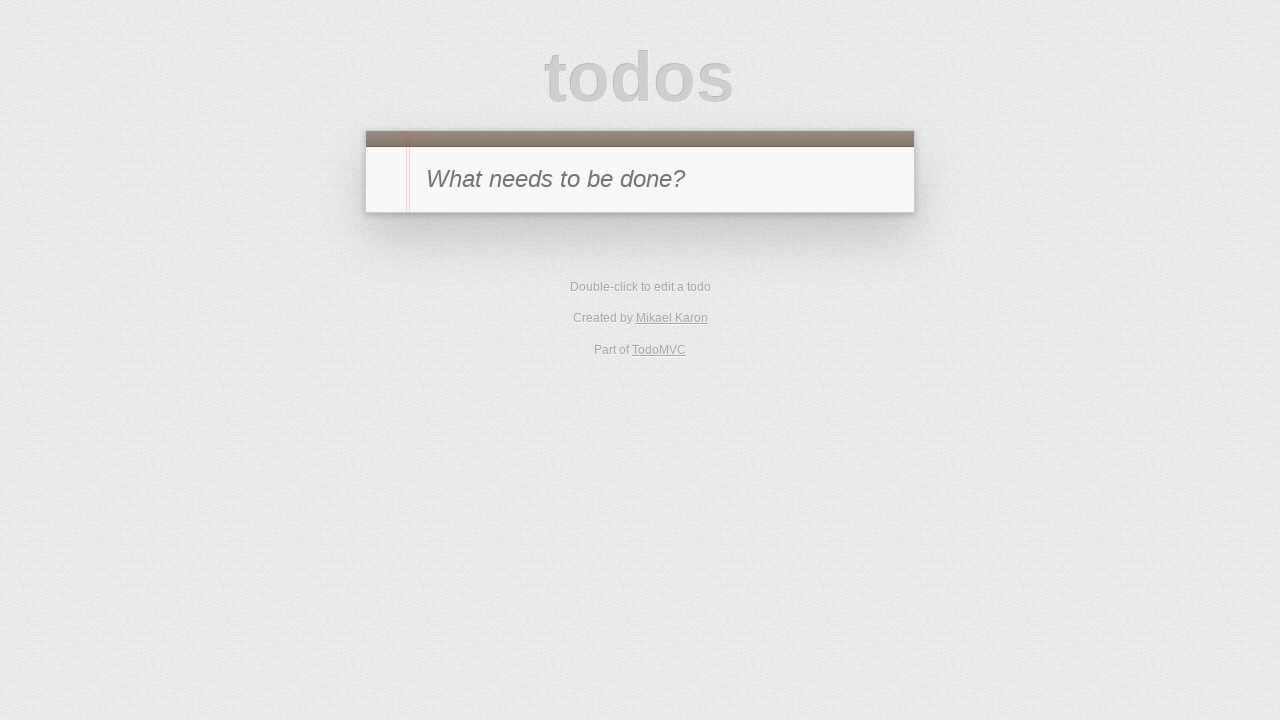